Tests exit intent popup by moving mouse outside viewport to trigger the modal

Starting URL: https://the-internet.herokuapp.com

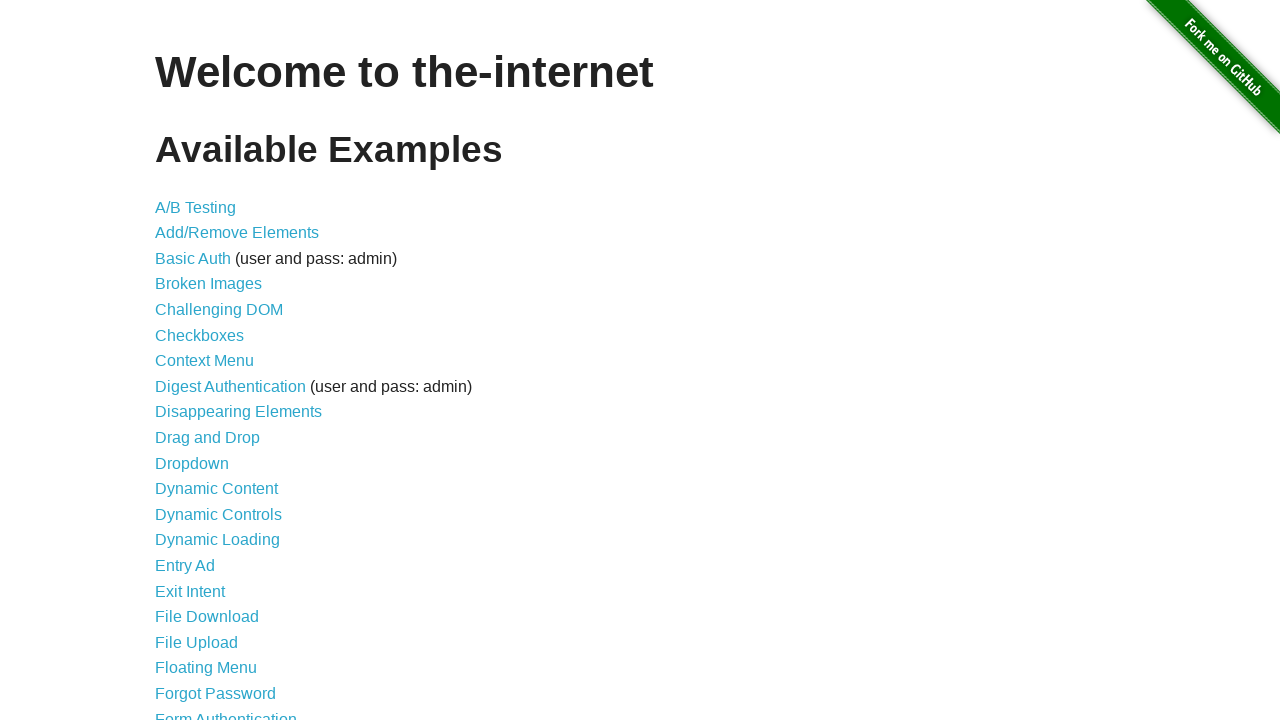

Clicked Exit Intent link at (190, 591) on internal:role=link[name="Exit Intent"i]
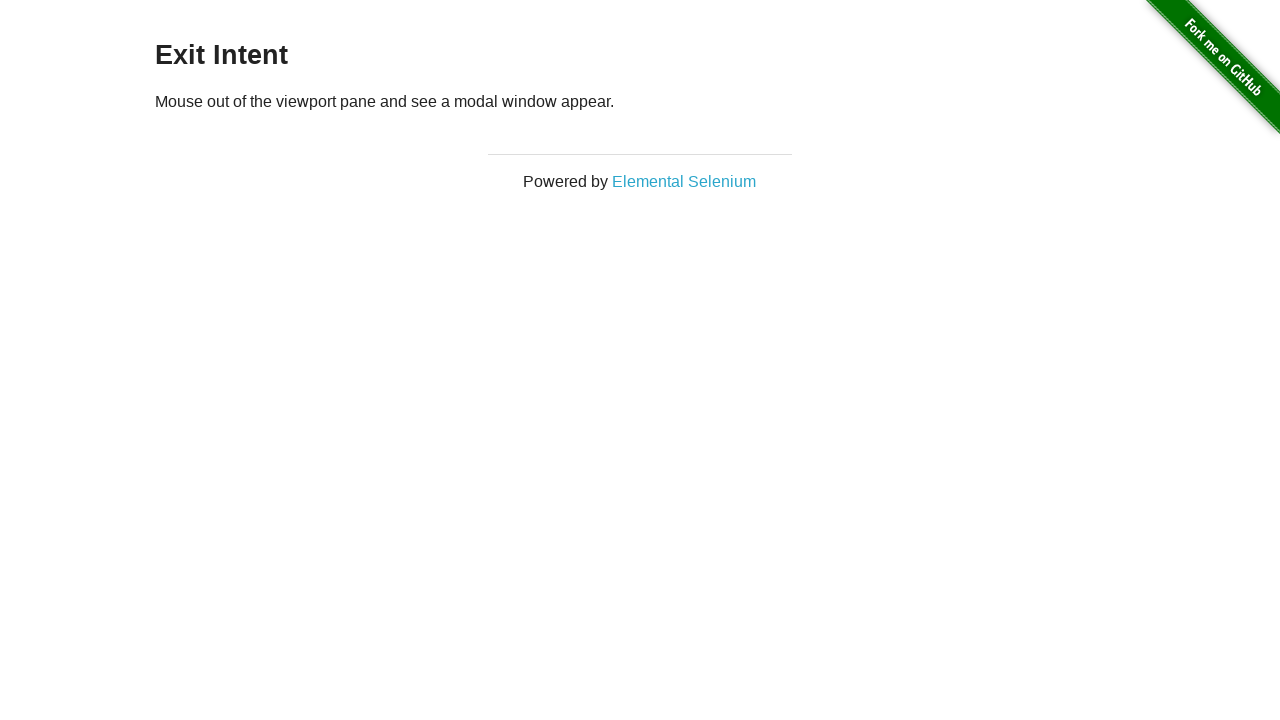

Retrieved viewport size
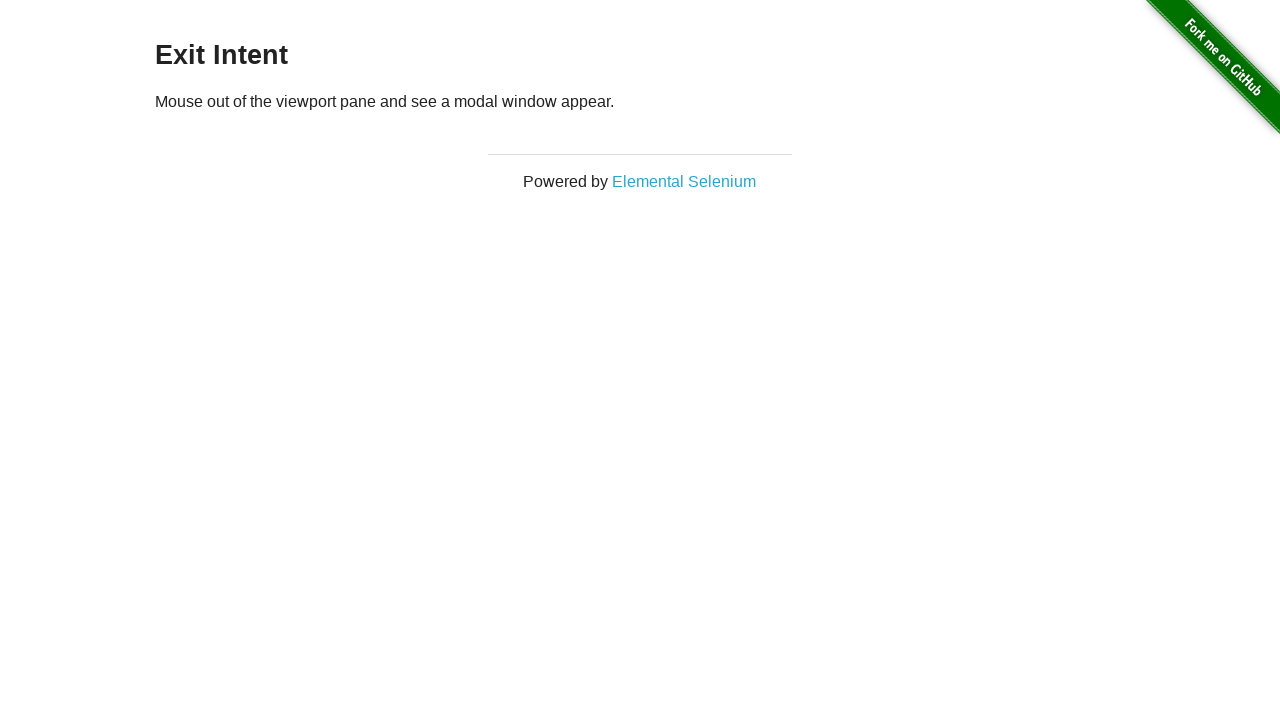

Waited 1500ms for page to fully load
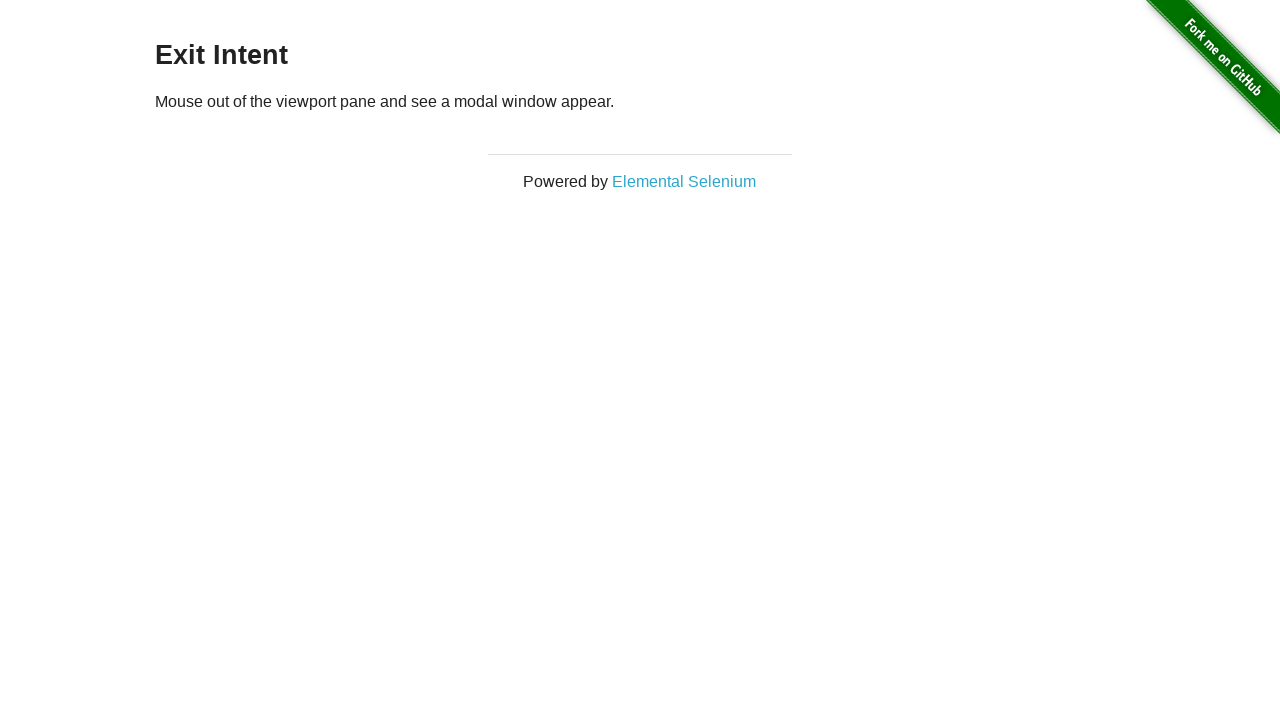

Moved mouse outside viewport to trigger exit intent popup at (640, -50)
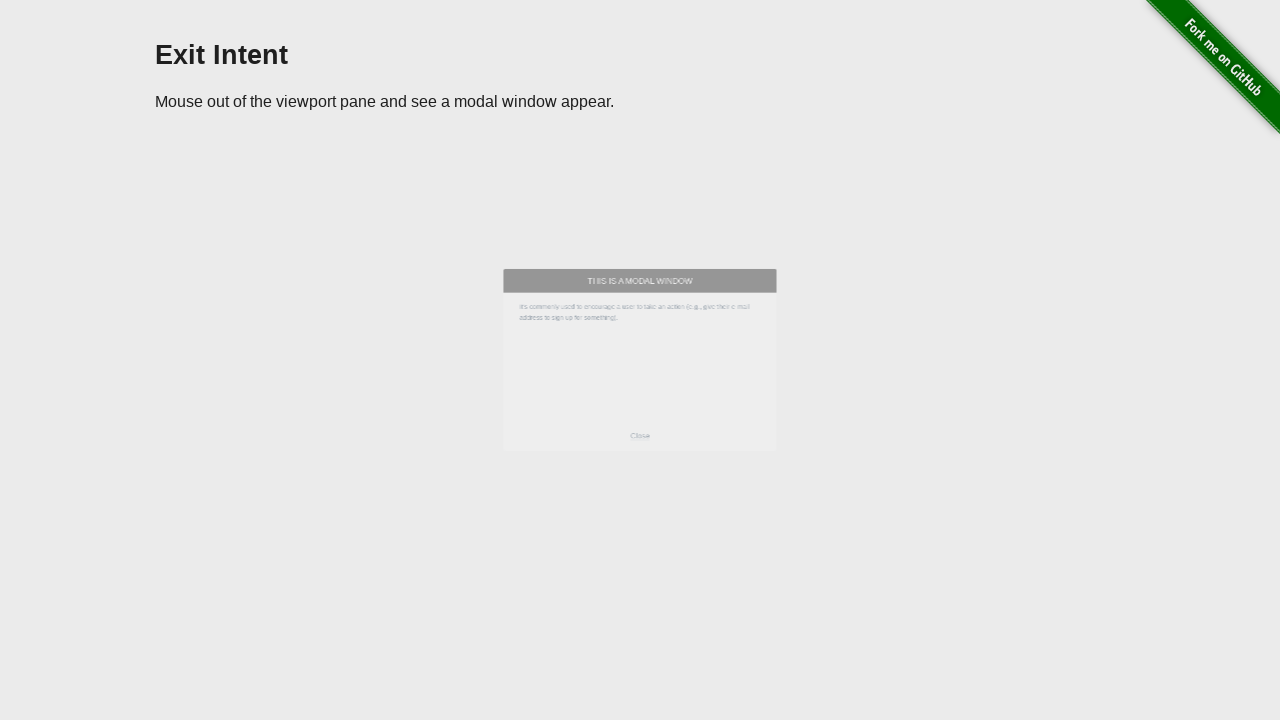

Located close button in modal footer
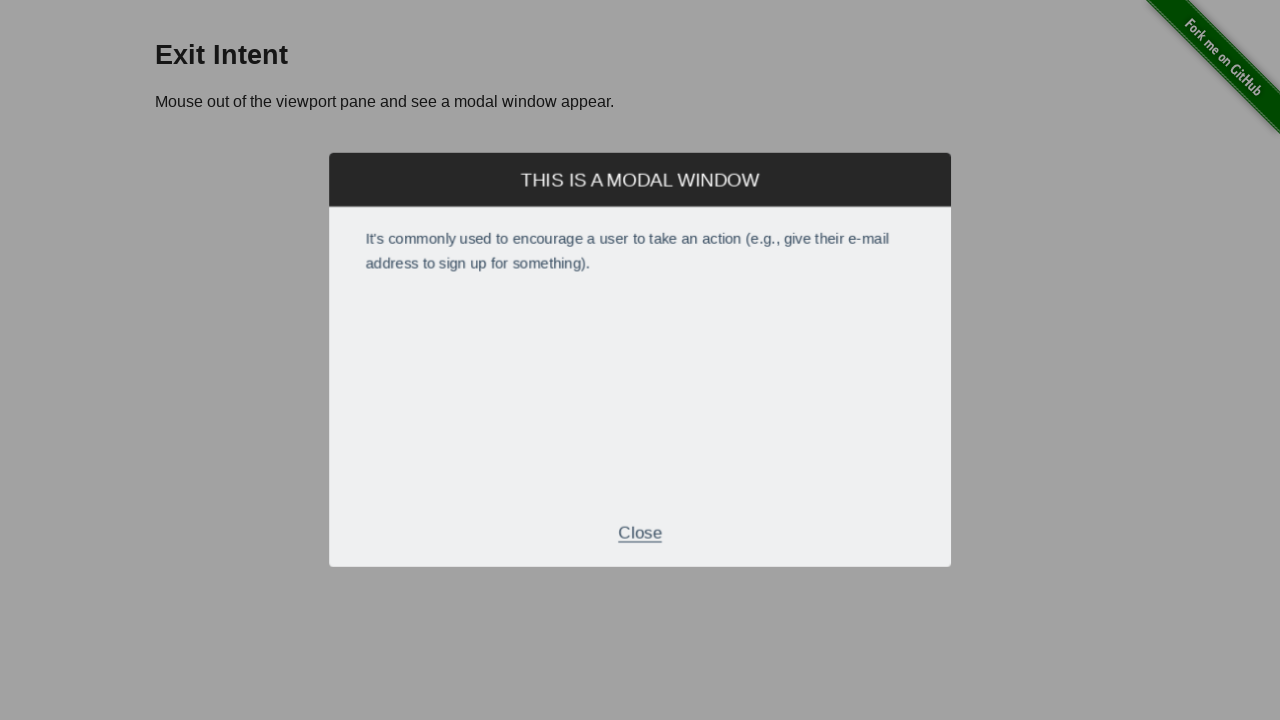

Exit intent modal was visible, clicked close button to dismiss it at (640, 527) on xpath=//div[@class='modal-footer']//p[text()='Close']
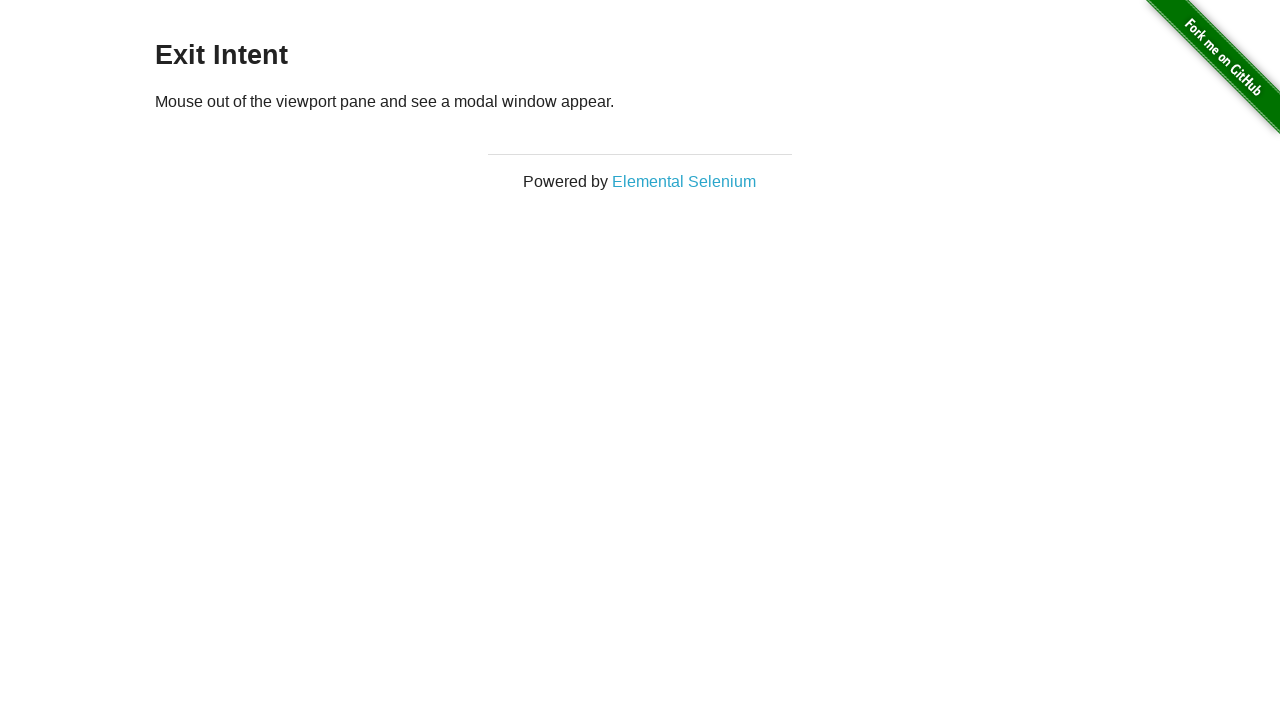

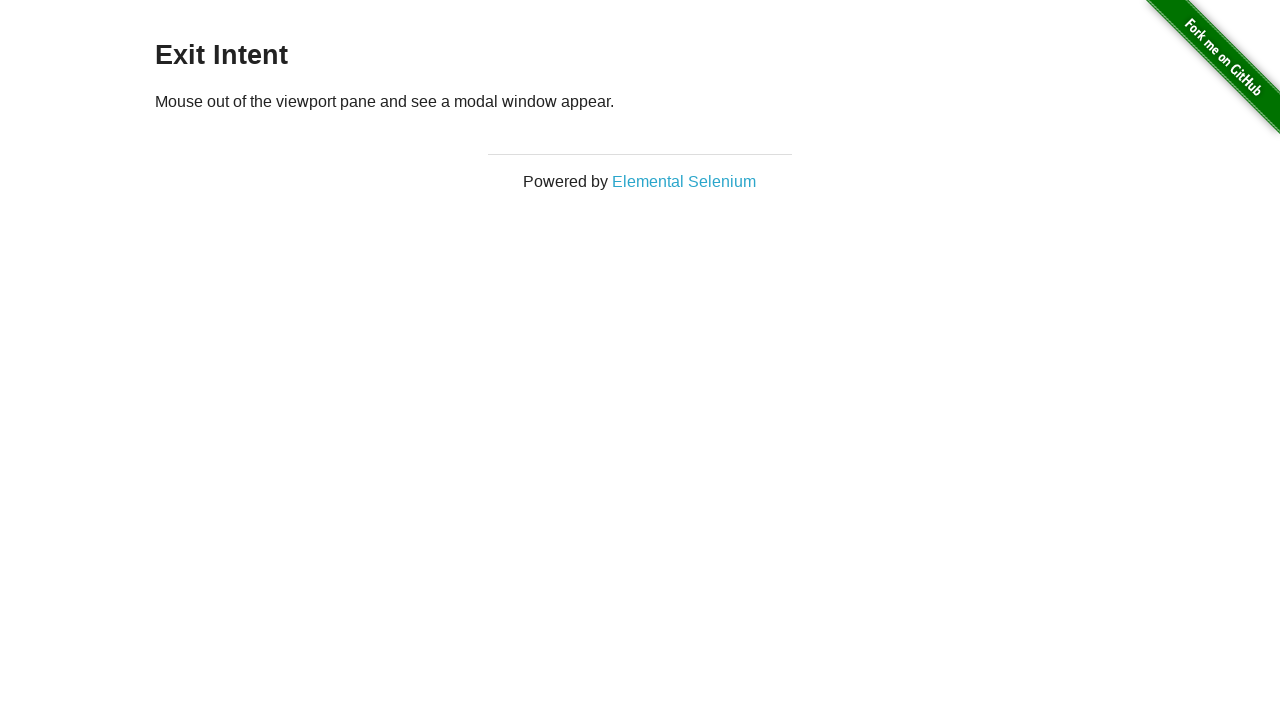